Navigates to the documents request page and verifies that link elements are present on the page

Starting URL: https://rahulshettyacademy.com/documents-request

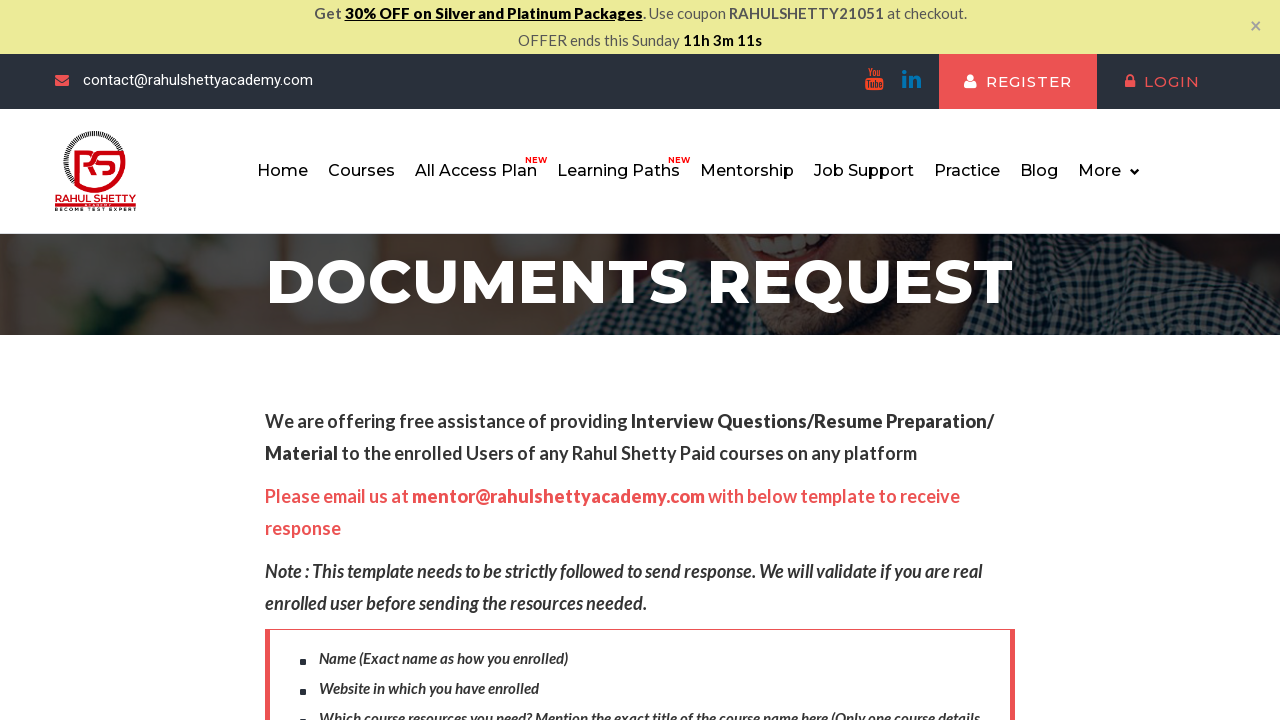

Navigated to documents request page
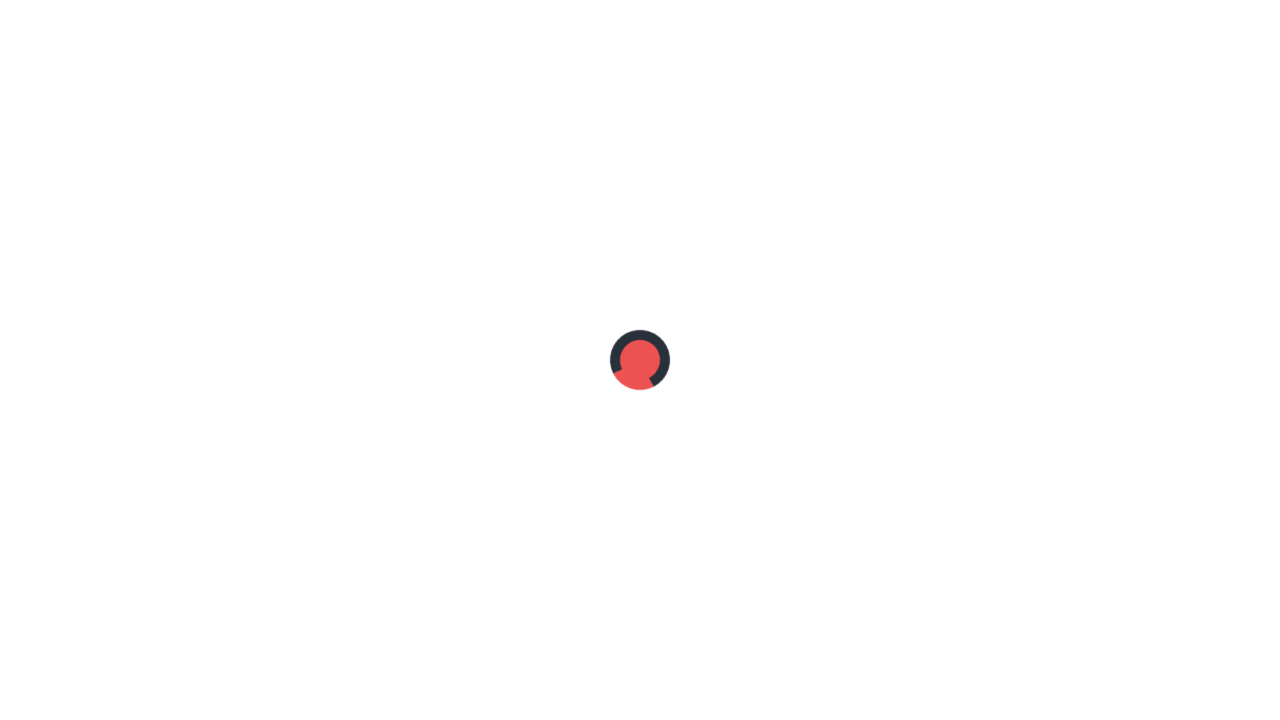

Waited for link elements to load on the page
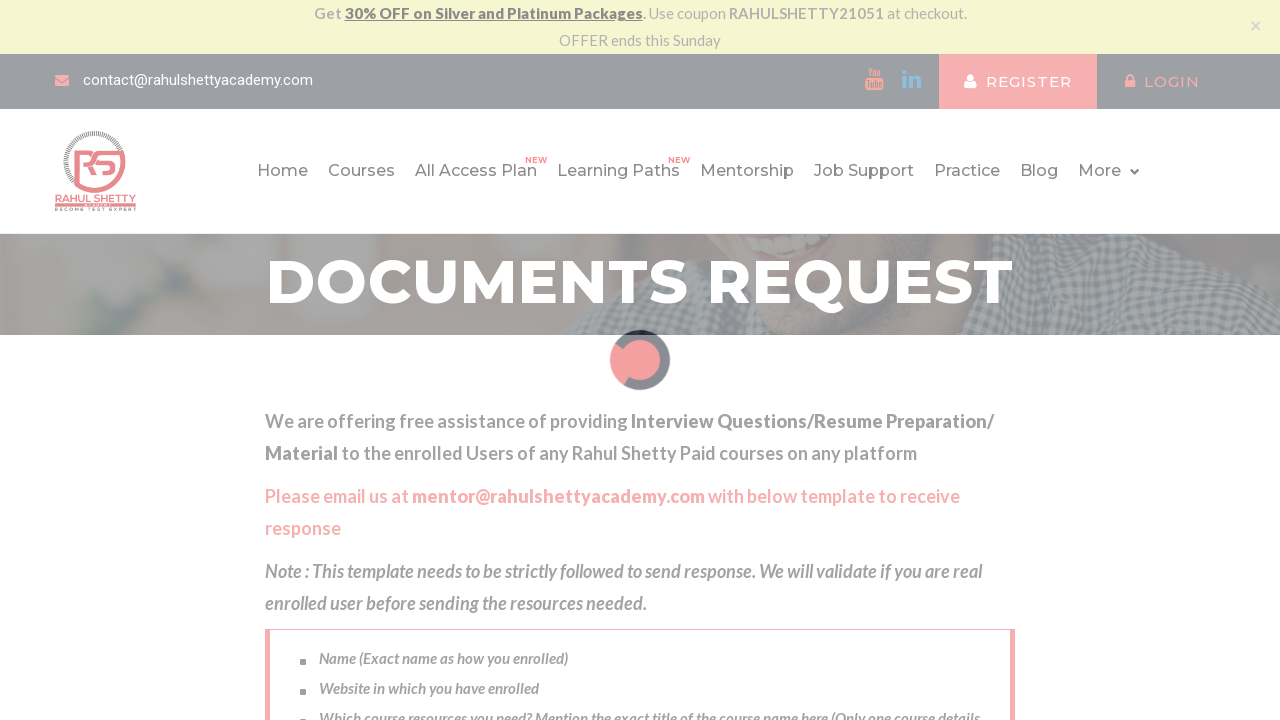

Verified that 37 link elements are present on the page
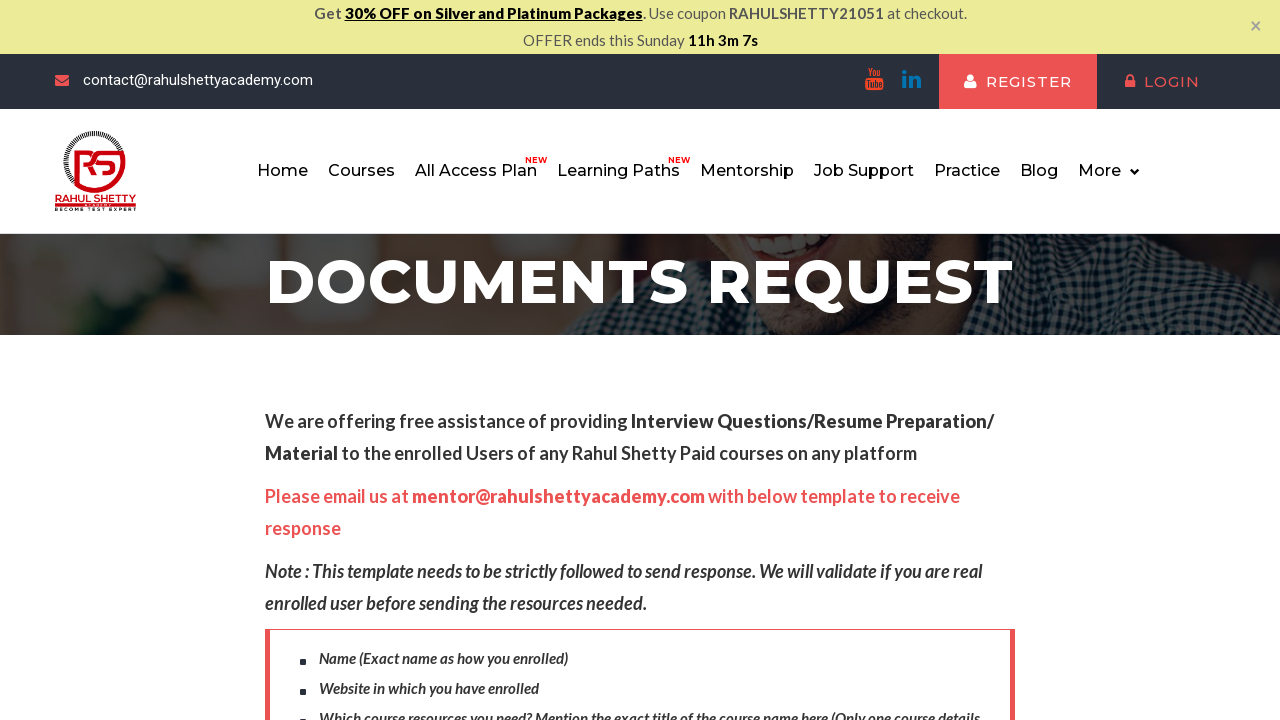

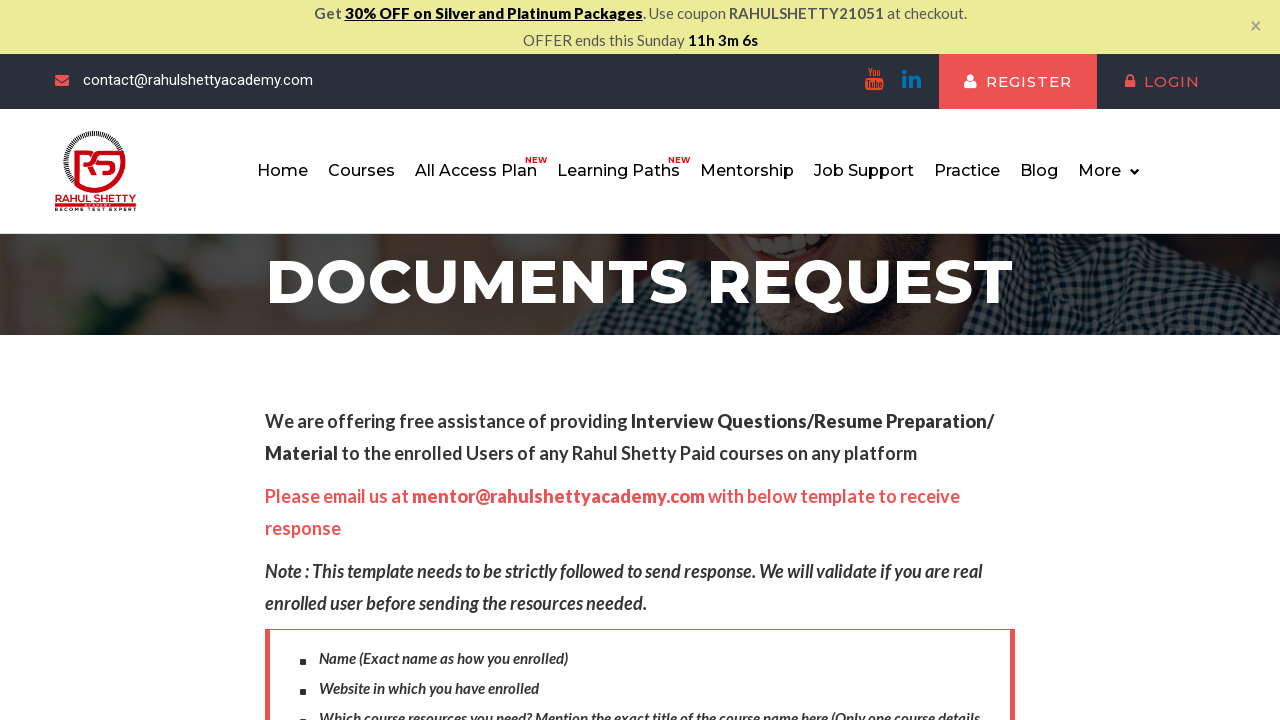